Tests double-click functionality by switching to an iframe and double-clicking on a text element, then verifying the text color changes to red.

Starting URL: https://www.w3schools.com/tags/tryit.asp?filename=tryhtml5_ev_ondblclick2

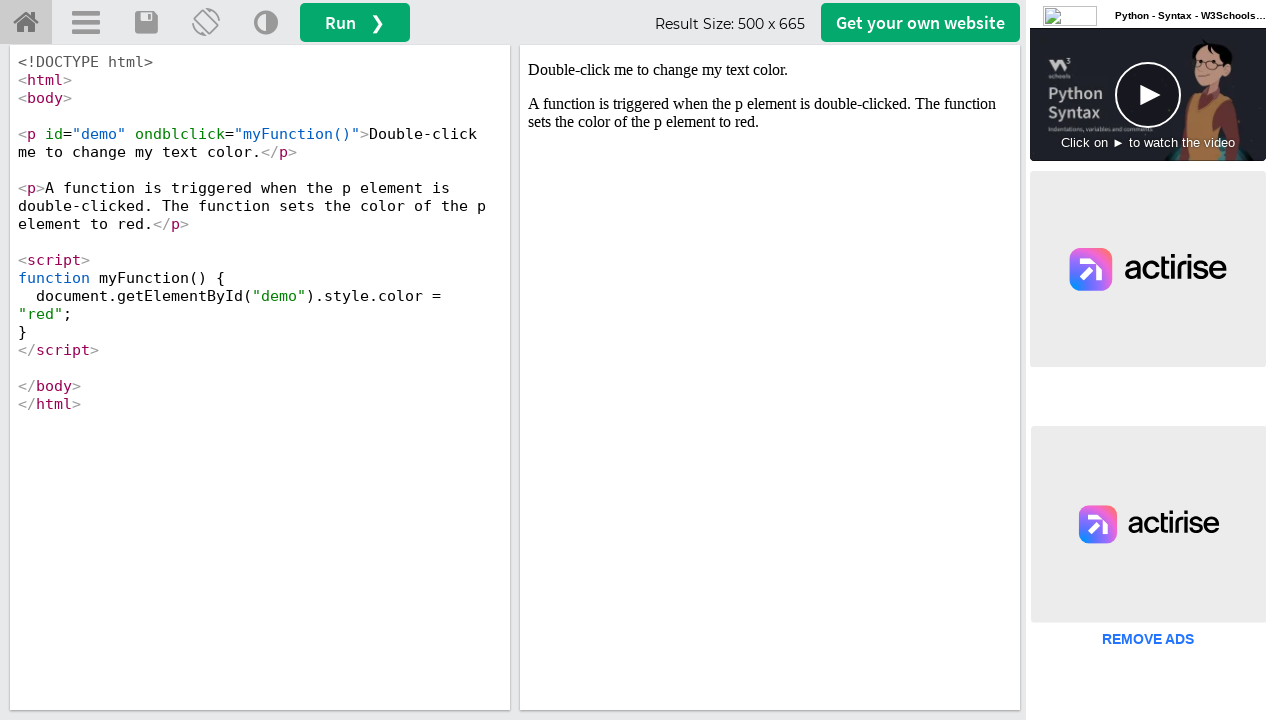

Located iframe with ID 'iframeResult'
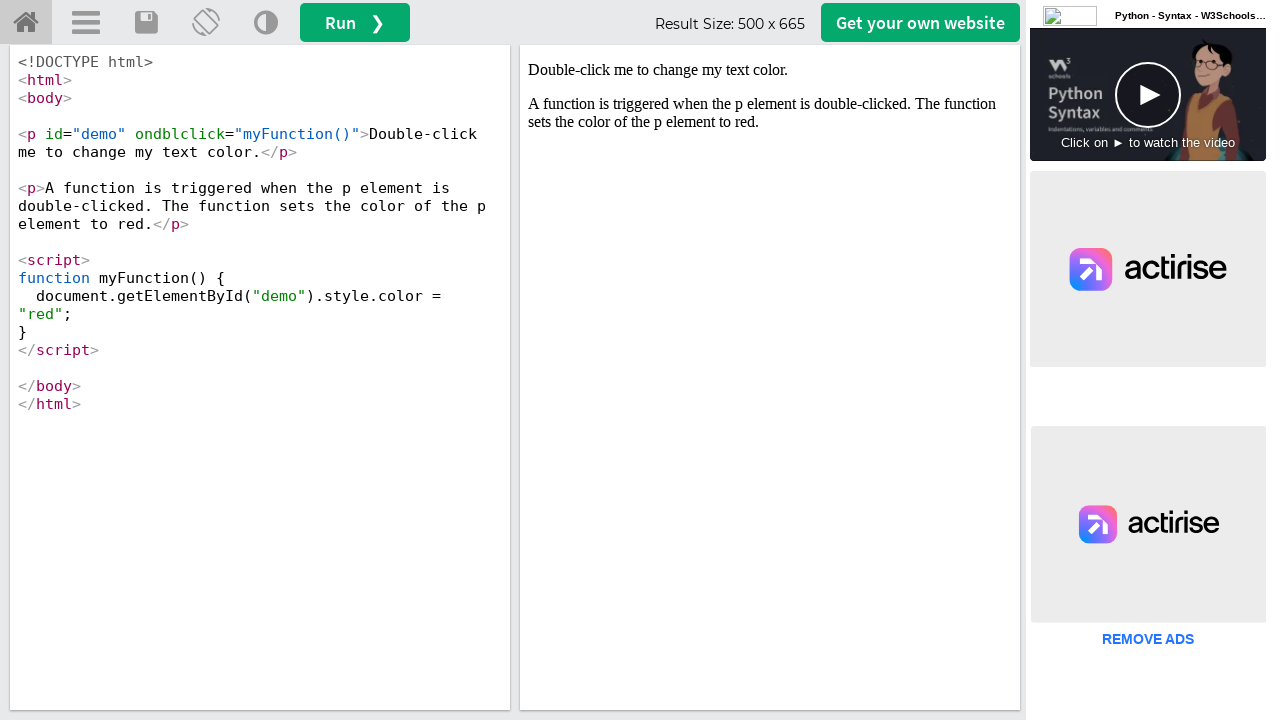

Located text element with ID 'demo' inside iframe
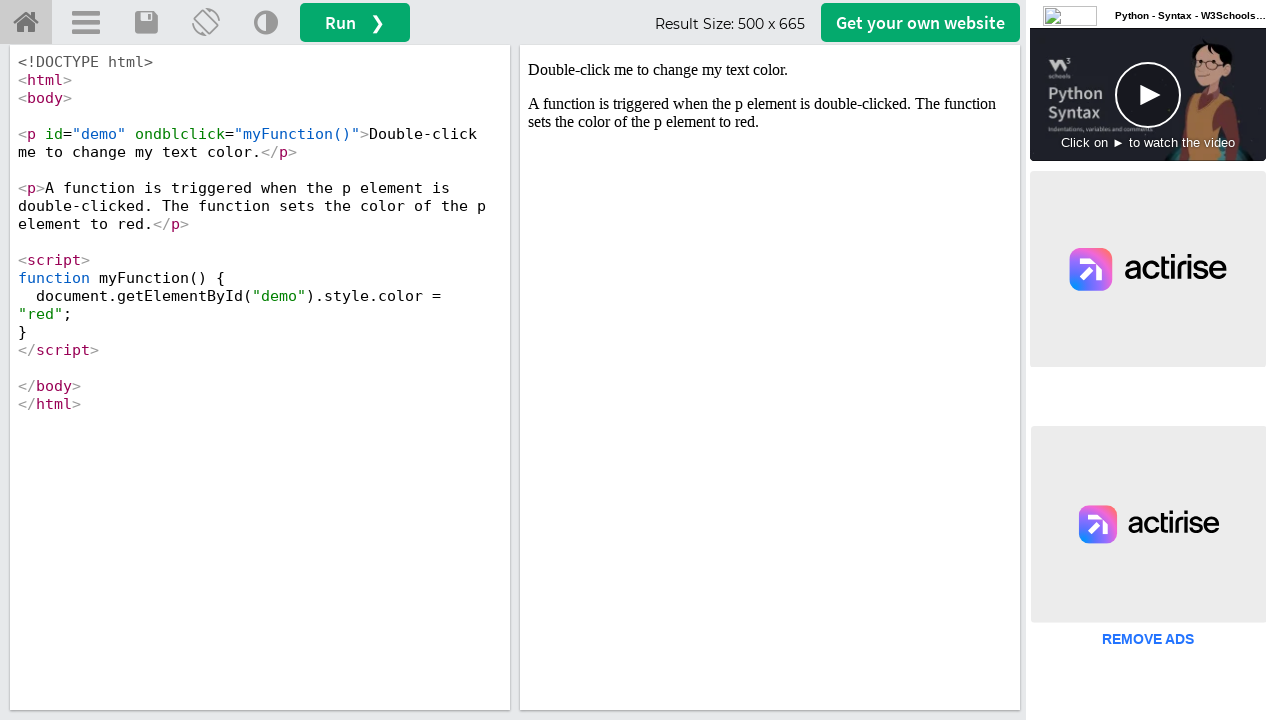

Double-clicked on the text element at (770, 70) on #iframeResult >> internal:control=enter-frame >> #demo
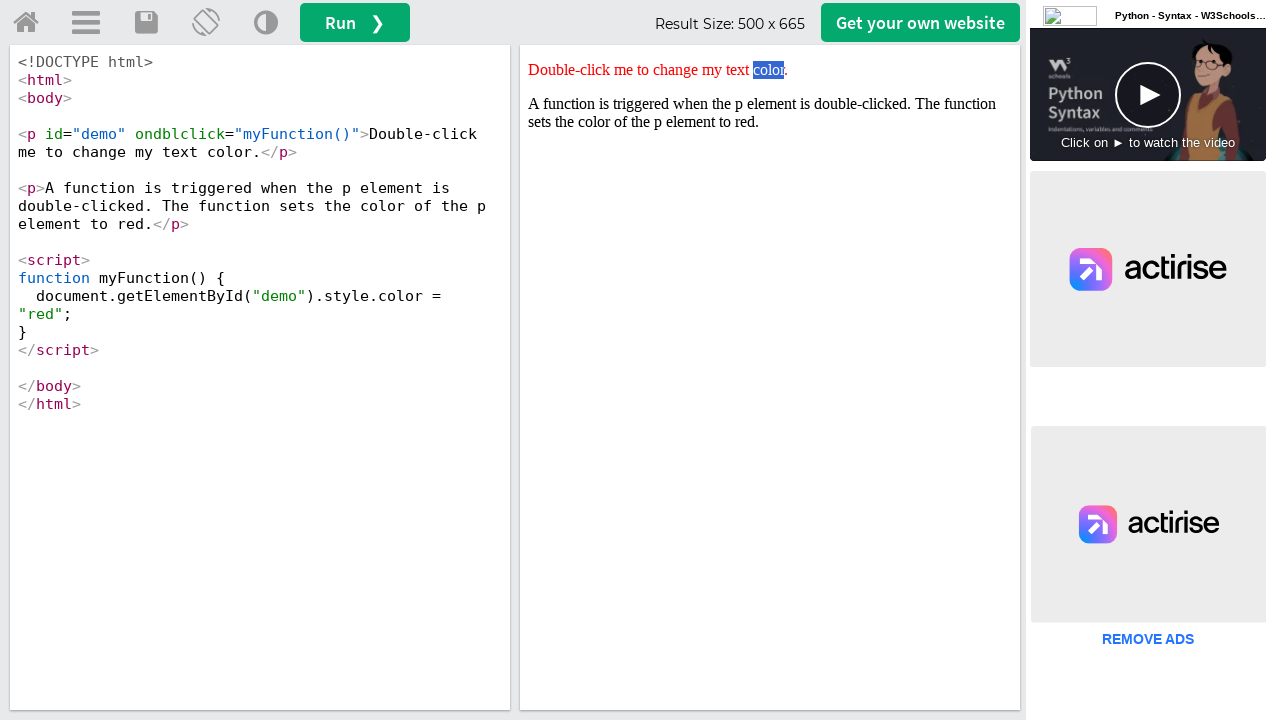

Retrieved style attribute from text element
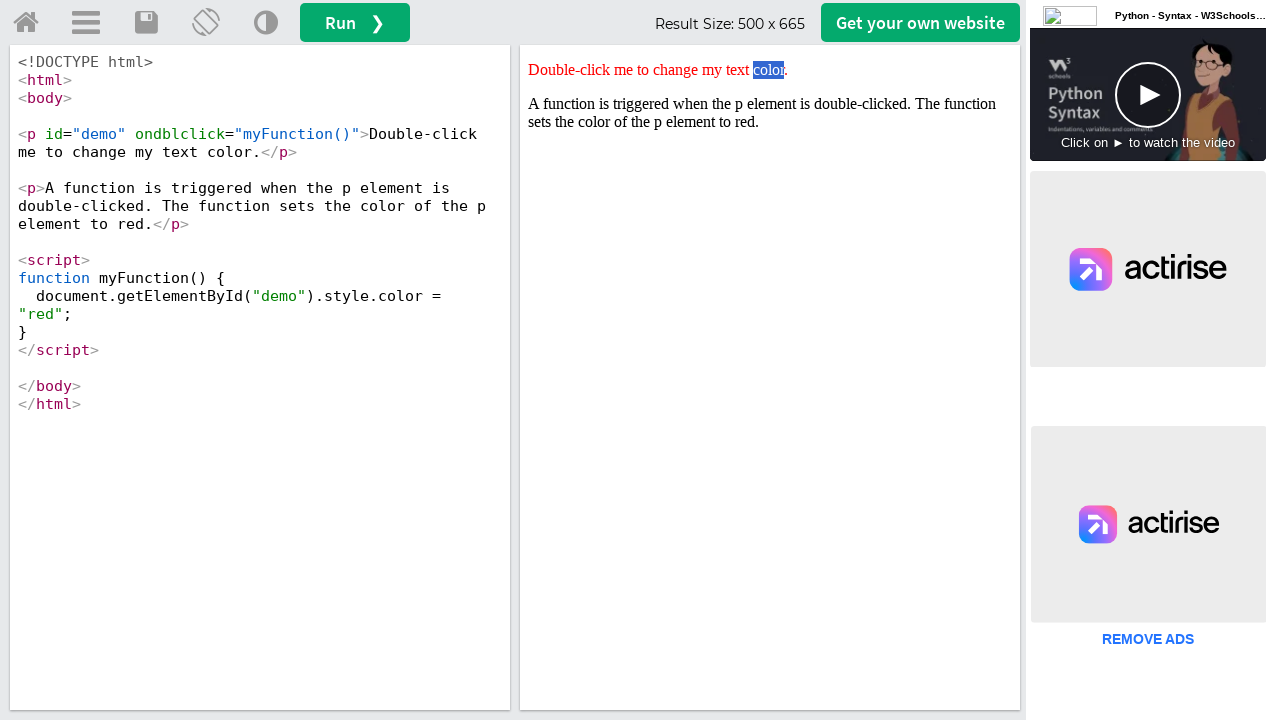

Verified that text color changed to red
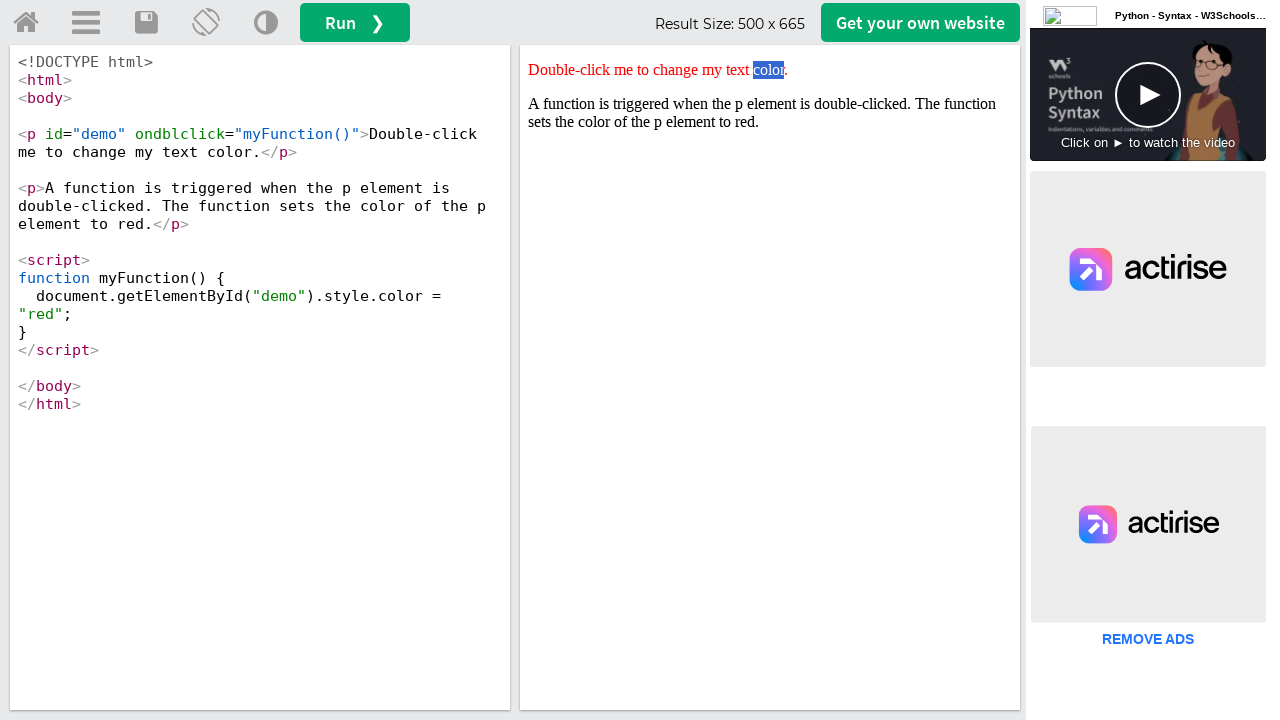

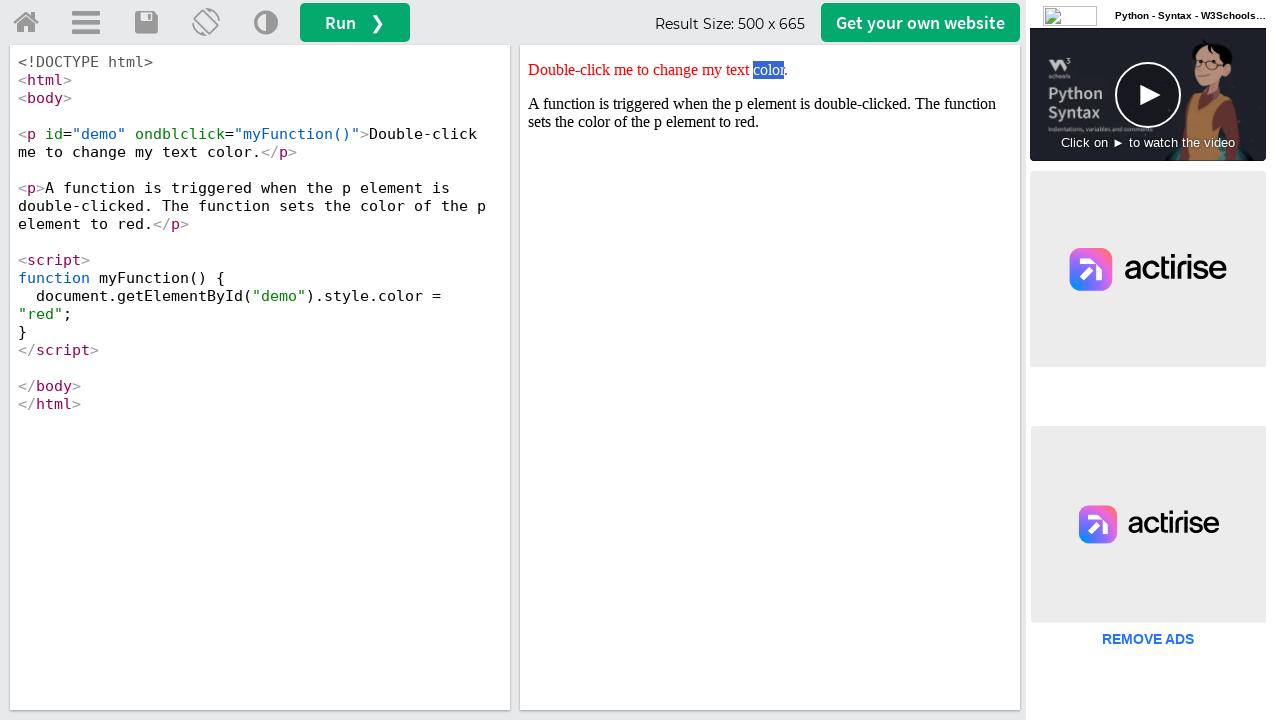